Navigates to the Time and Date world clock page and verifies that the world clock table with city information is displayed.

Starting URL: https://www.timeanddate.com/worldclock/

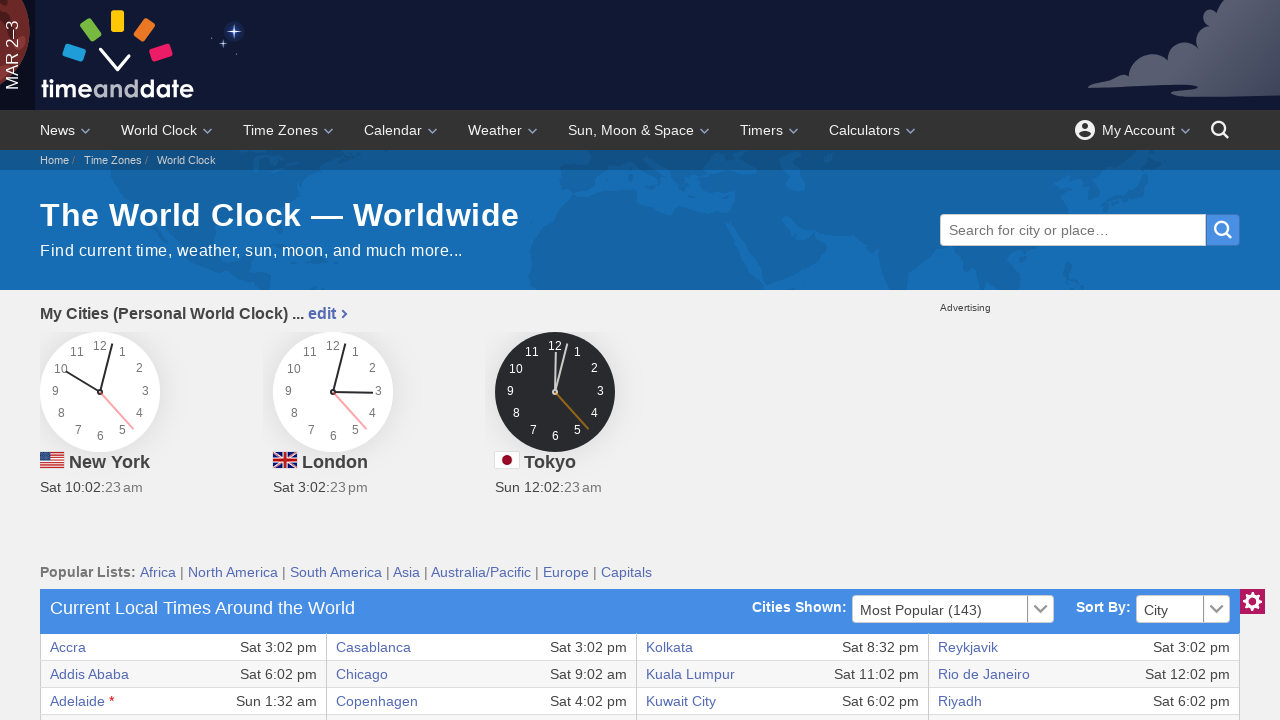

Set viewport size to 1920x1080
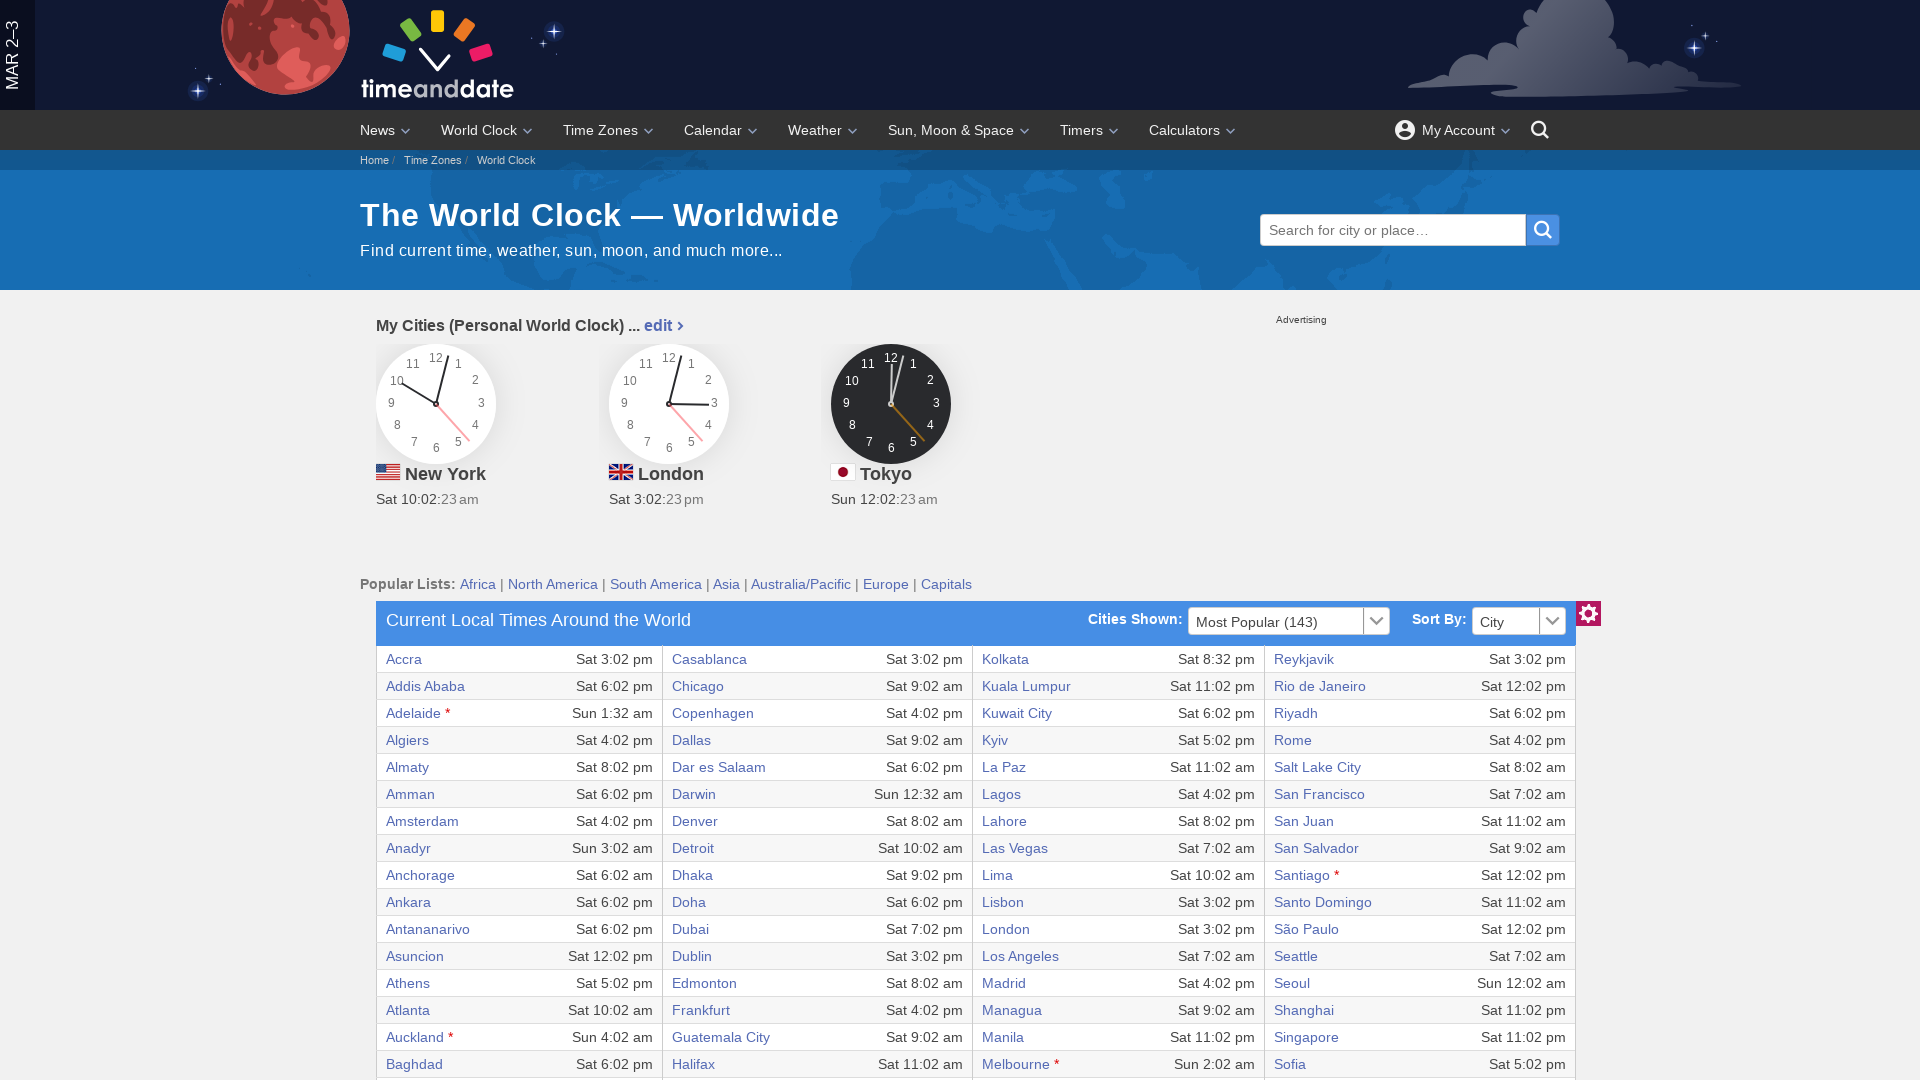

World clock table first cell selector became visible
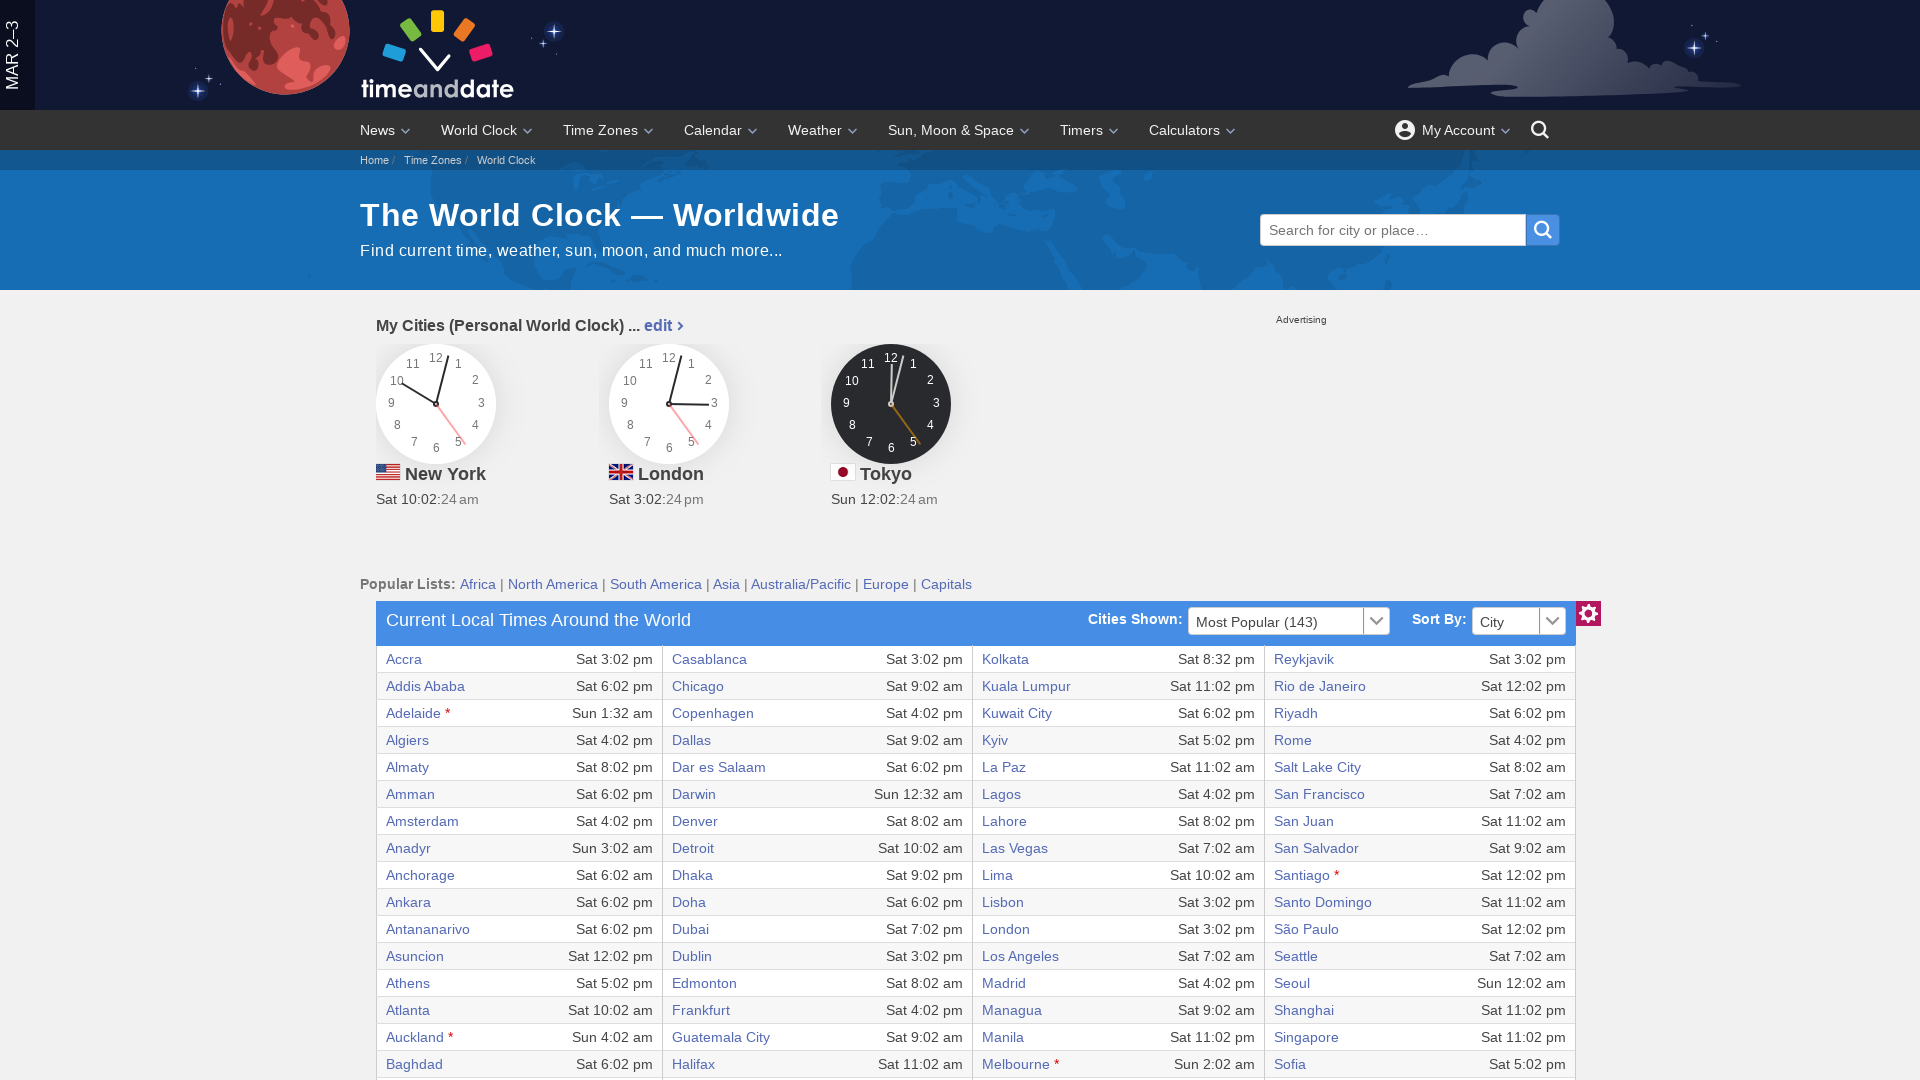

Located first city element in world clock table
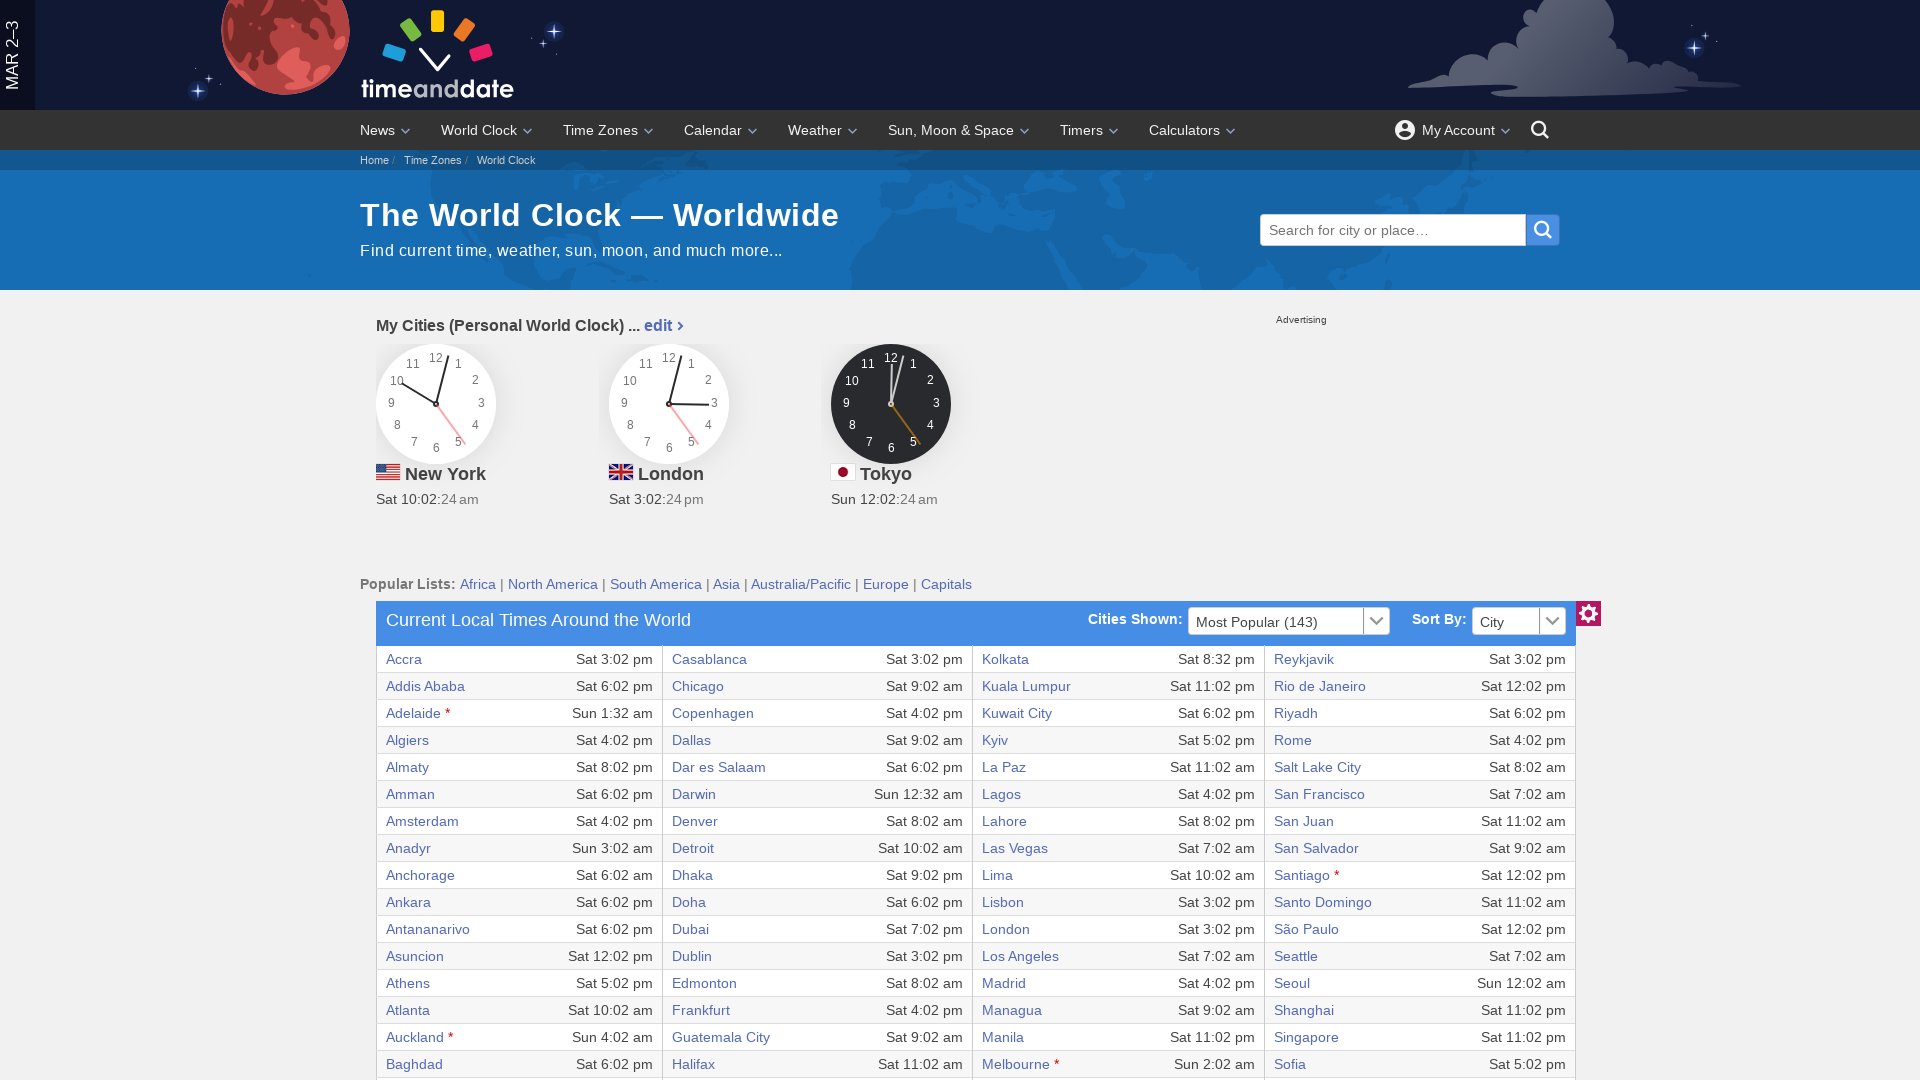

First city element is visible in the world clock table
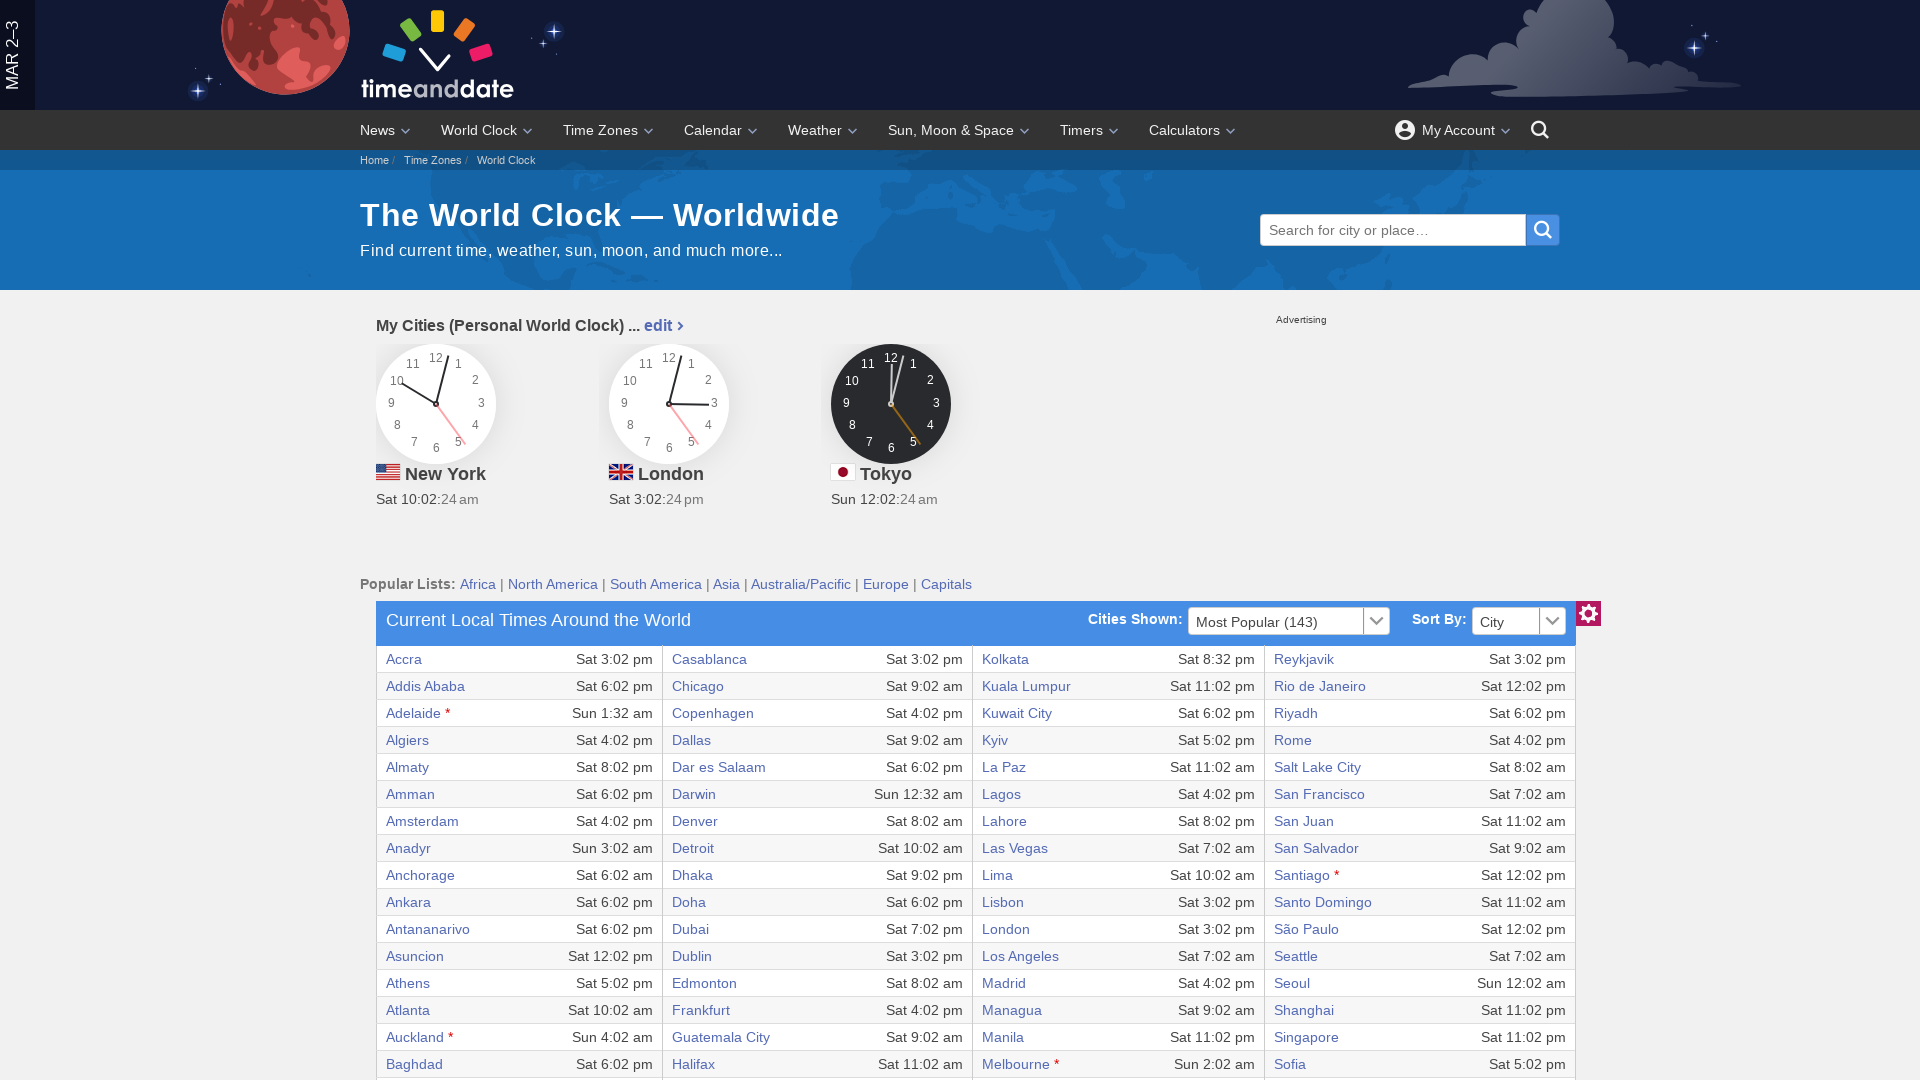

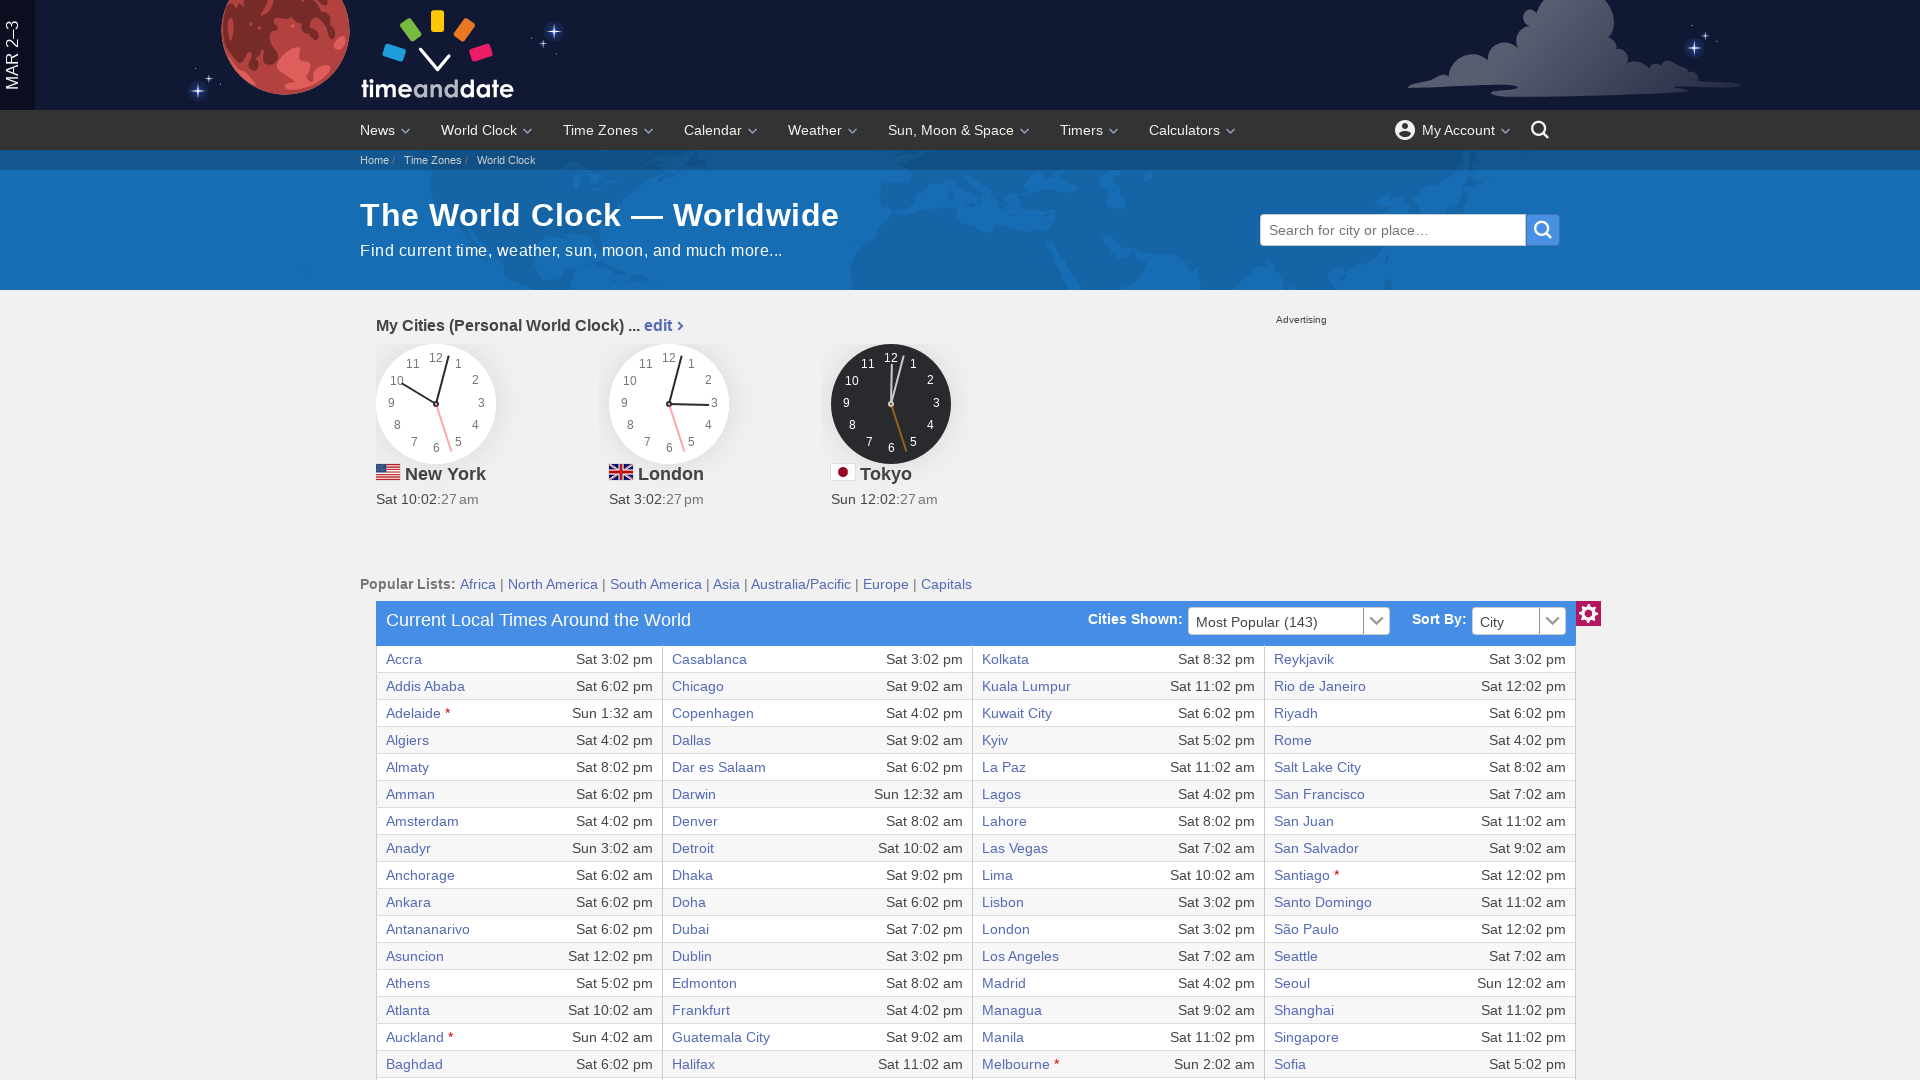